Selects a date in a date input field

Starting URL: https://trytestingthis.netlify.app/

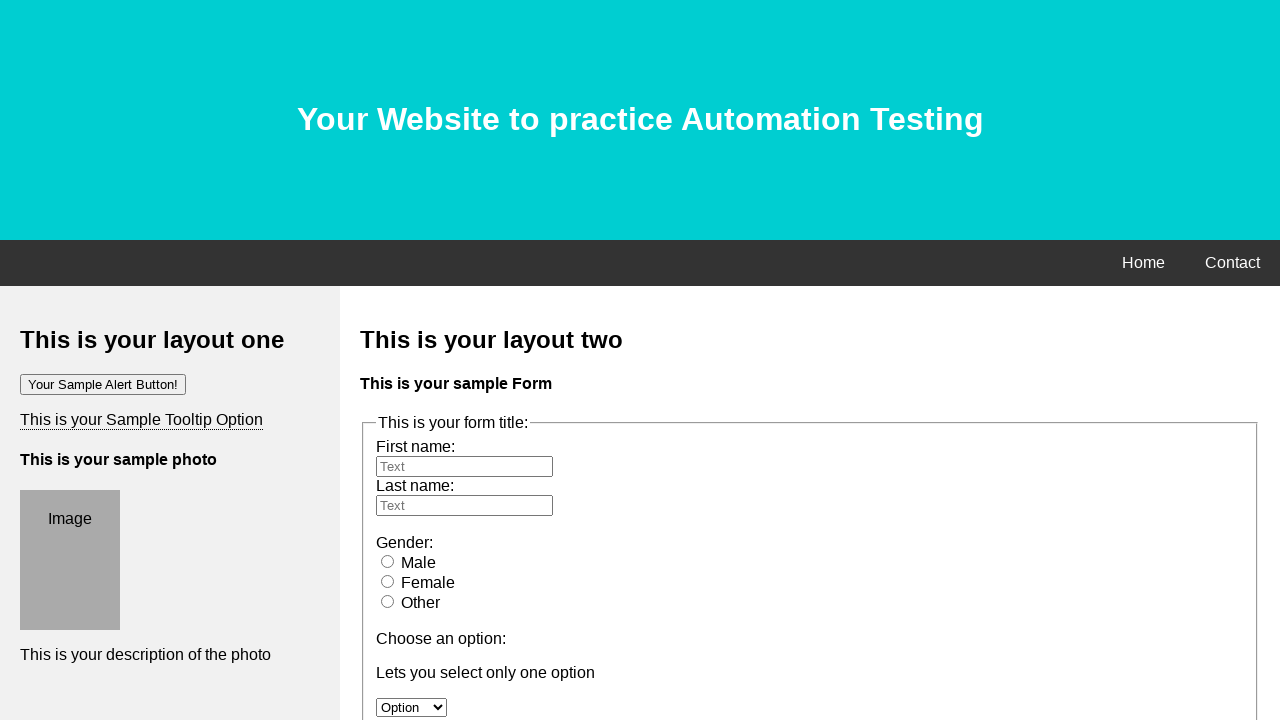

Filled date input field with '1998-09-04' on input[type='date']
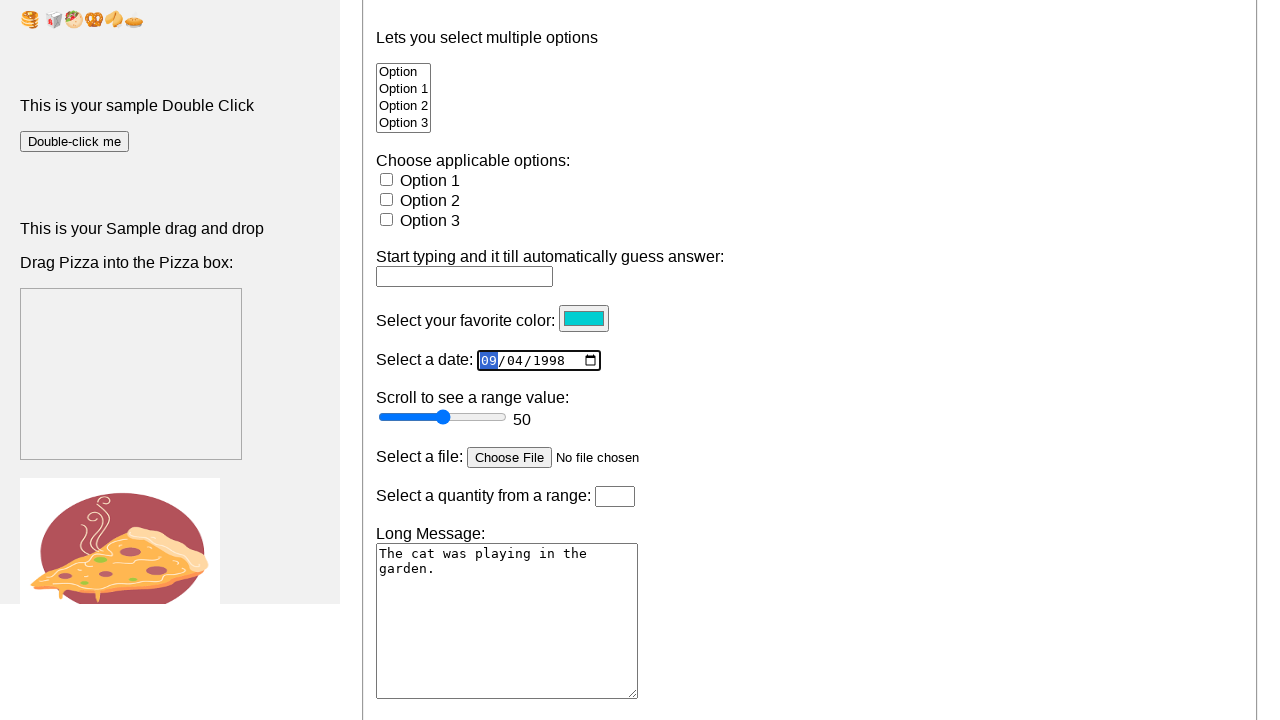

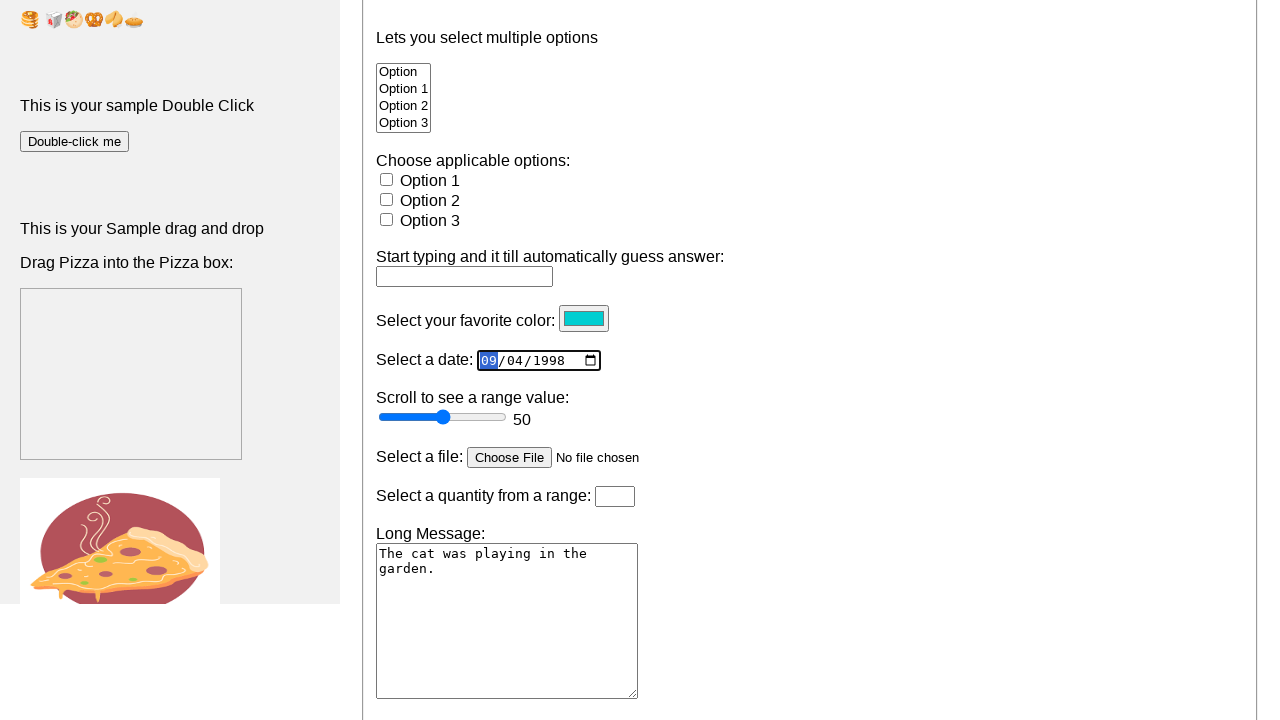